Verifies that the address text is displayed correctly in the contact section

Starting URL: https://www.demoblaze.com/index.html

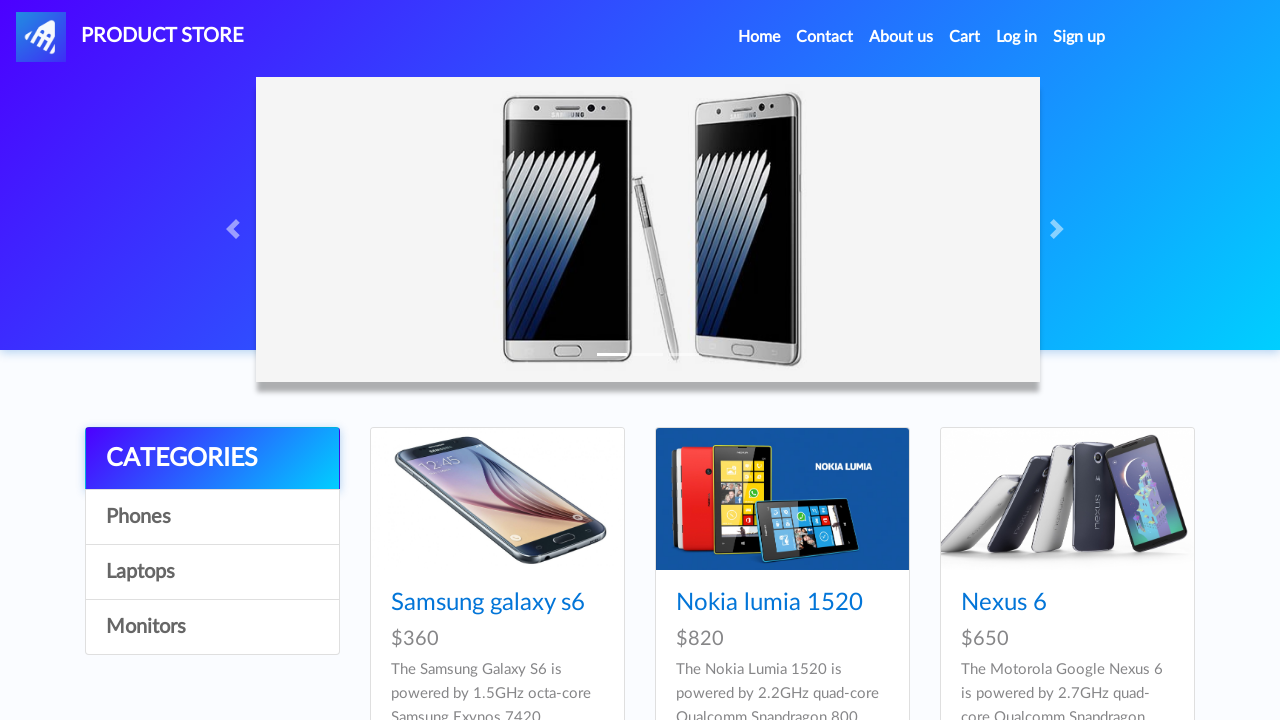

Waited for and located the address text element in the contact section
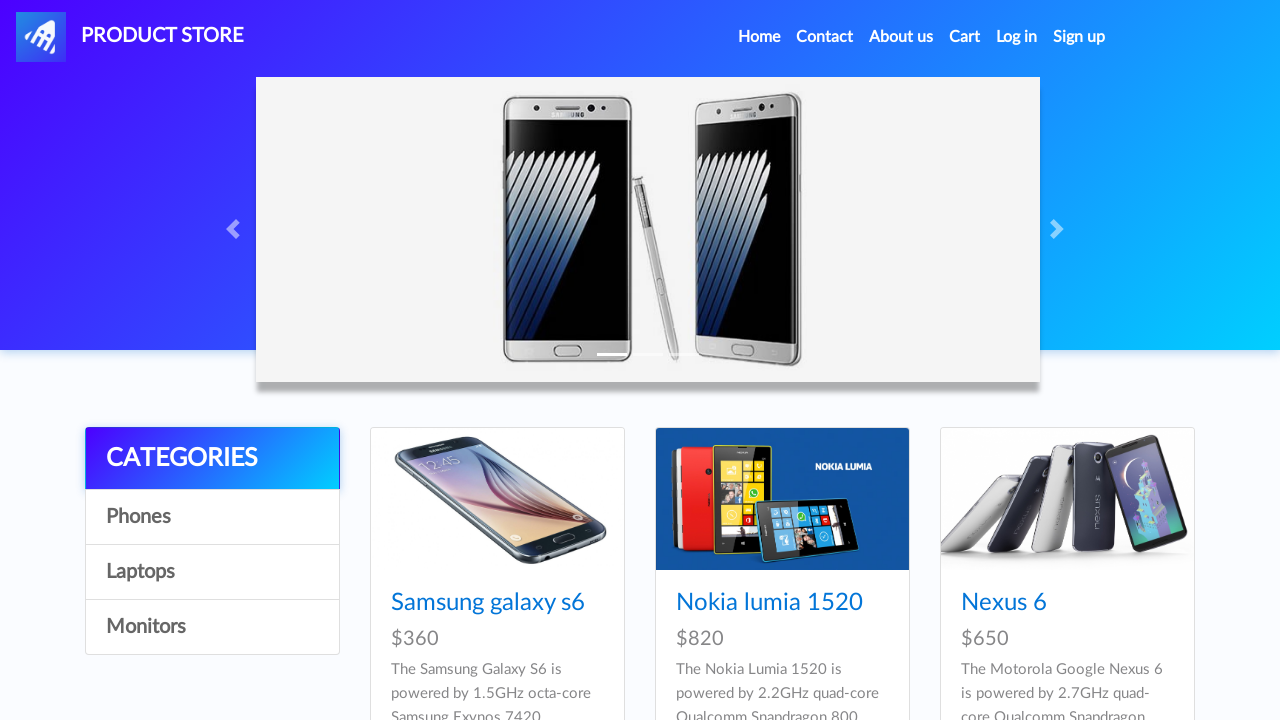

Retrieved the address text: Address: 2390 El Camino Real
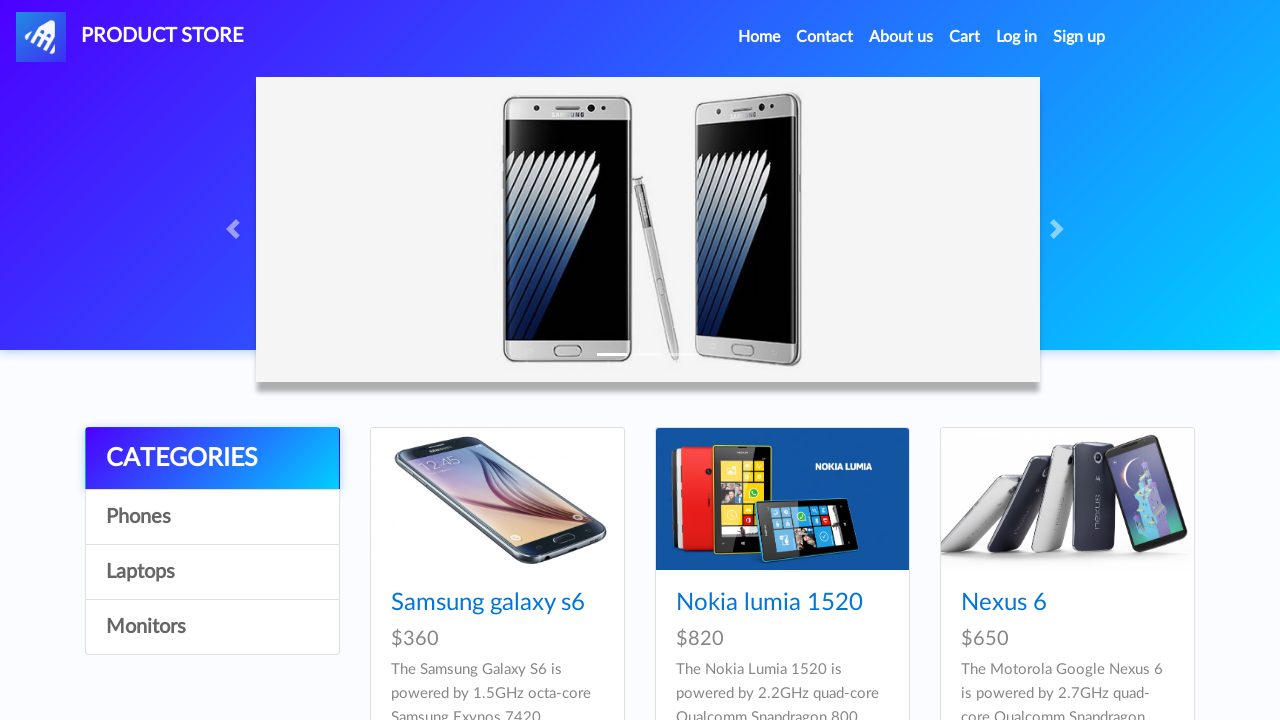

Verified address text matches expected value 'Address: 2390 El Camino Real'
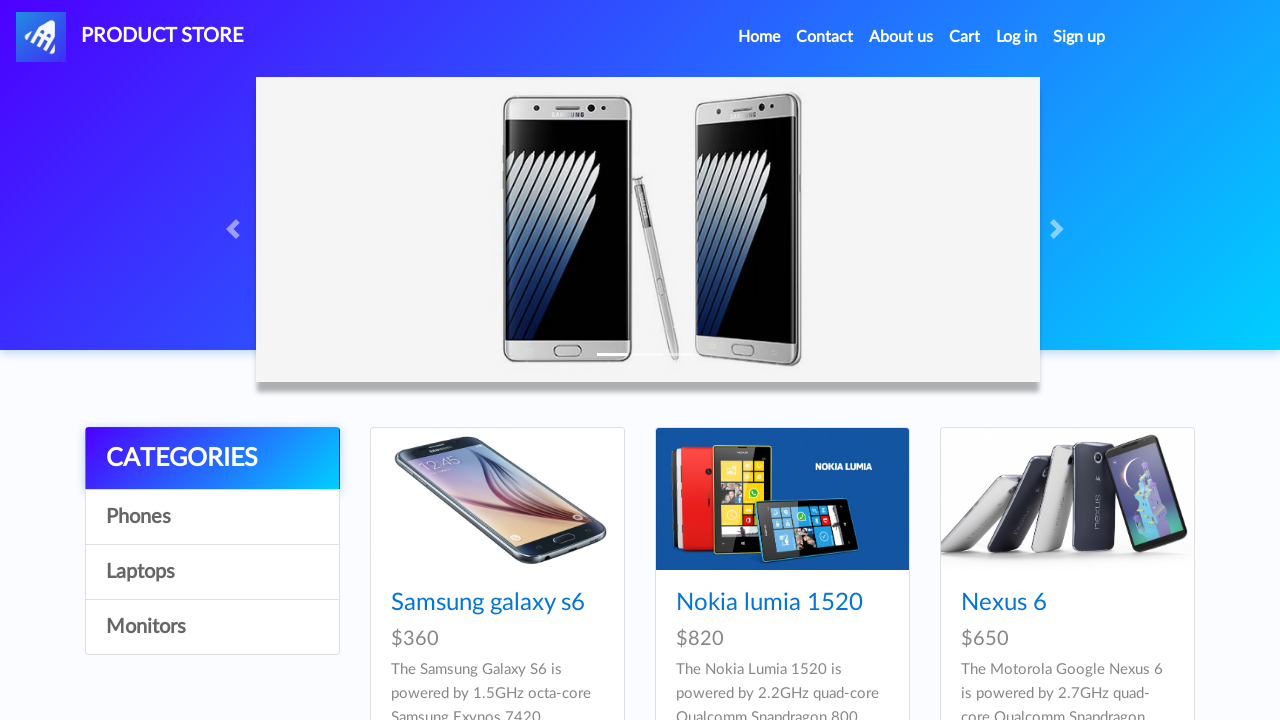

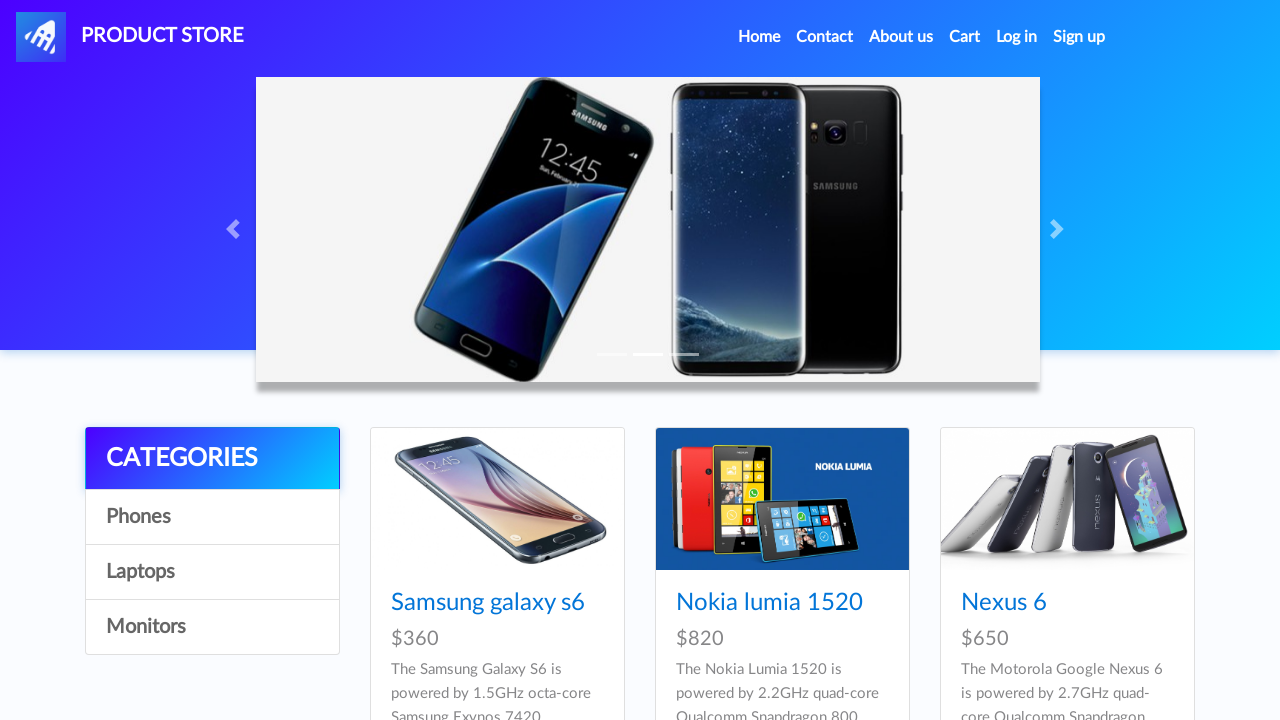